Tests window switching functionality by opening a new window, switching to it, verifying the title, then closing it and returning to the parent window

Starting URL: https://rahulshettyacademy.com/AutomationPractice/

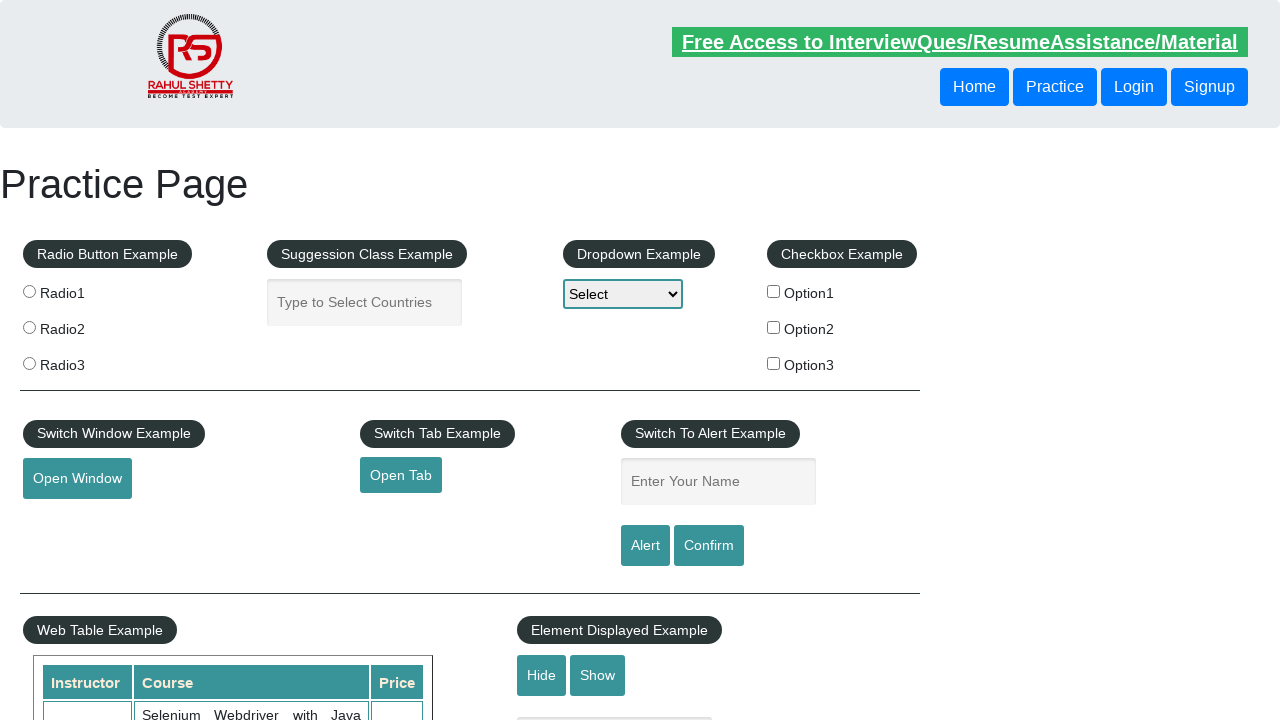

Clicked button to open new window at (77, 479) on #openwindow
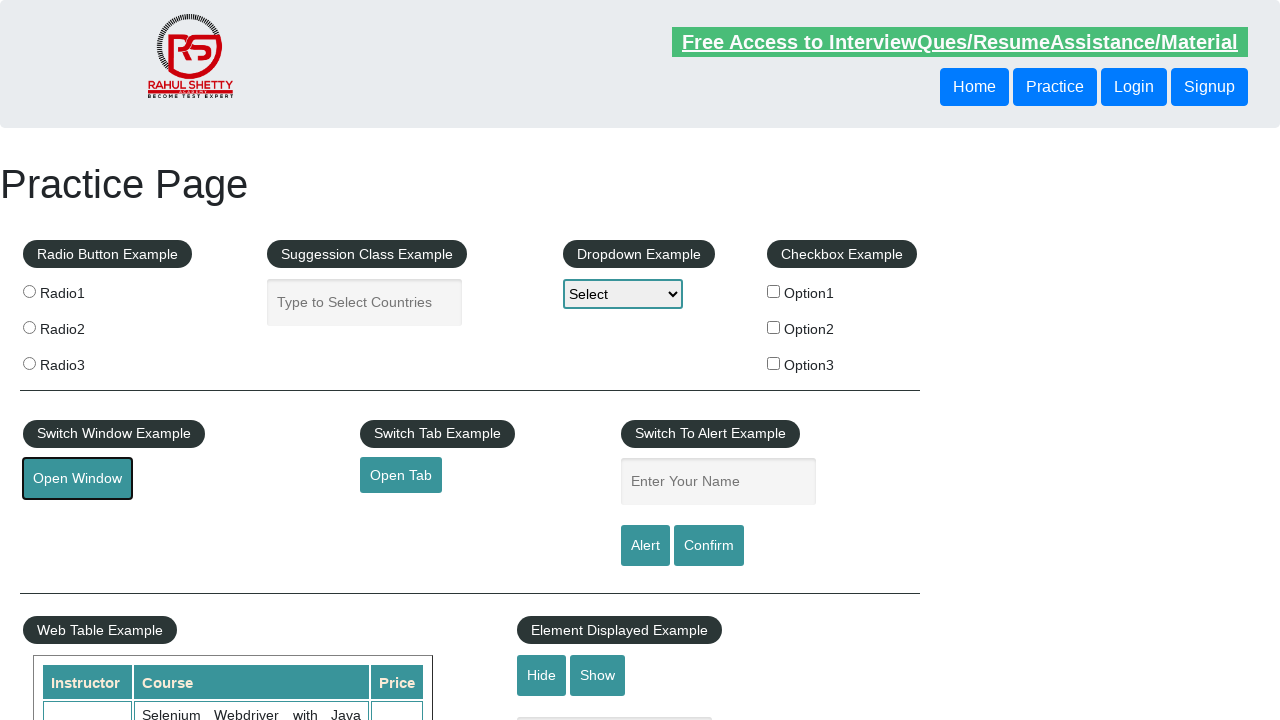

New window opened and captured
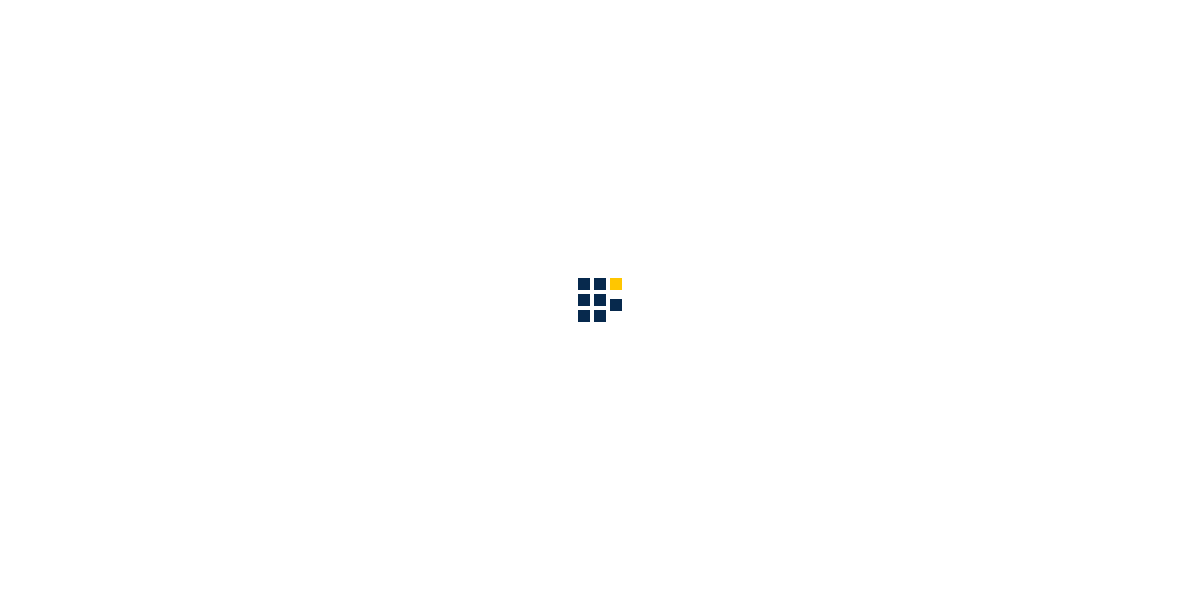

Retrieved new window title: QAClick Academy - A Testing Academy to Learn, Earn and Shine
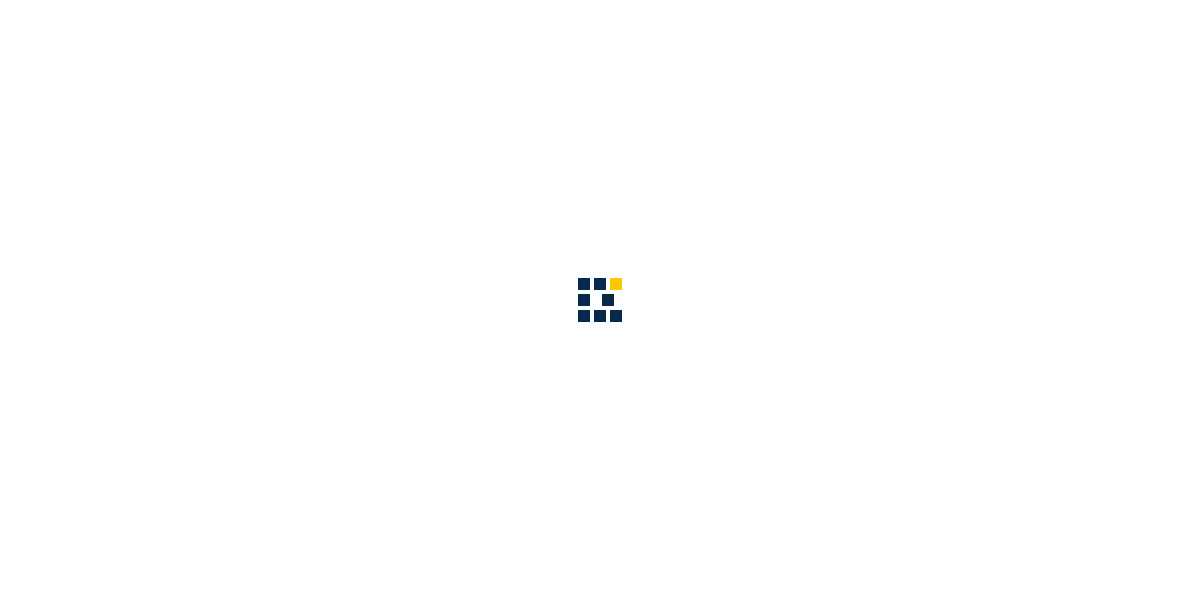

Closed new window
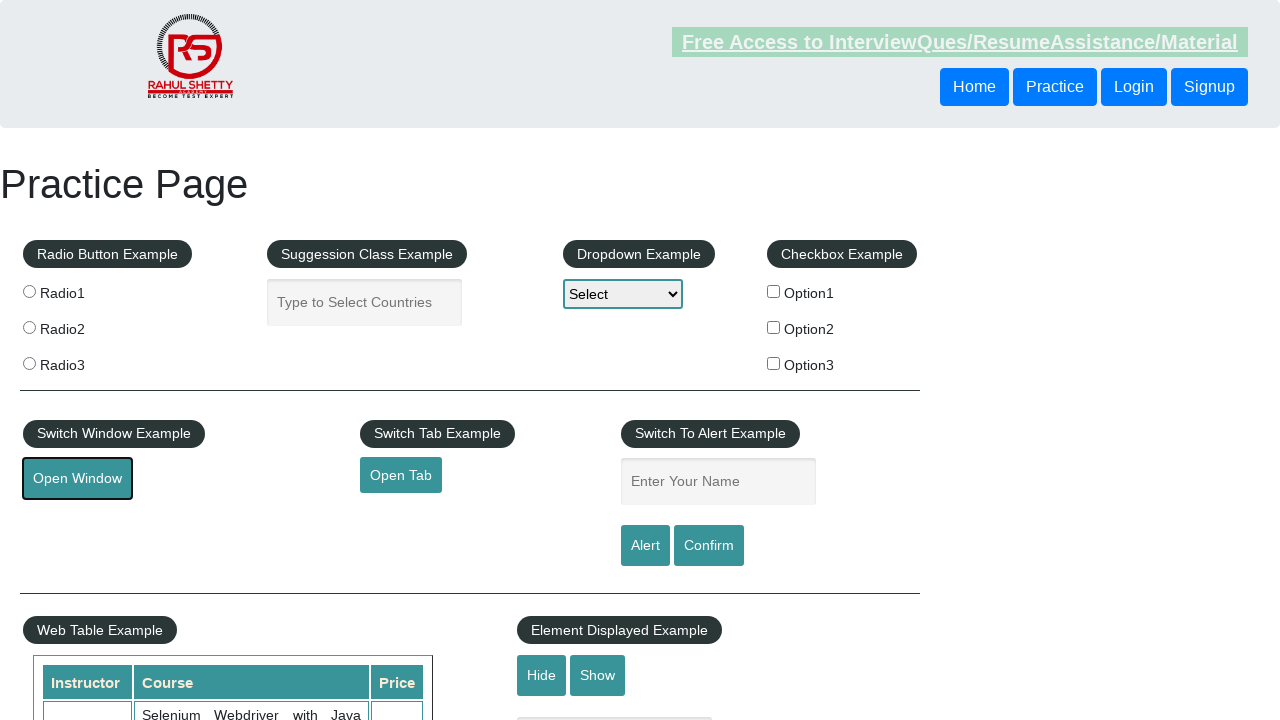

Retrieved original window title: Practice Page
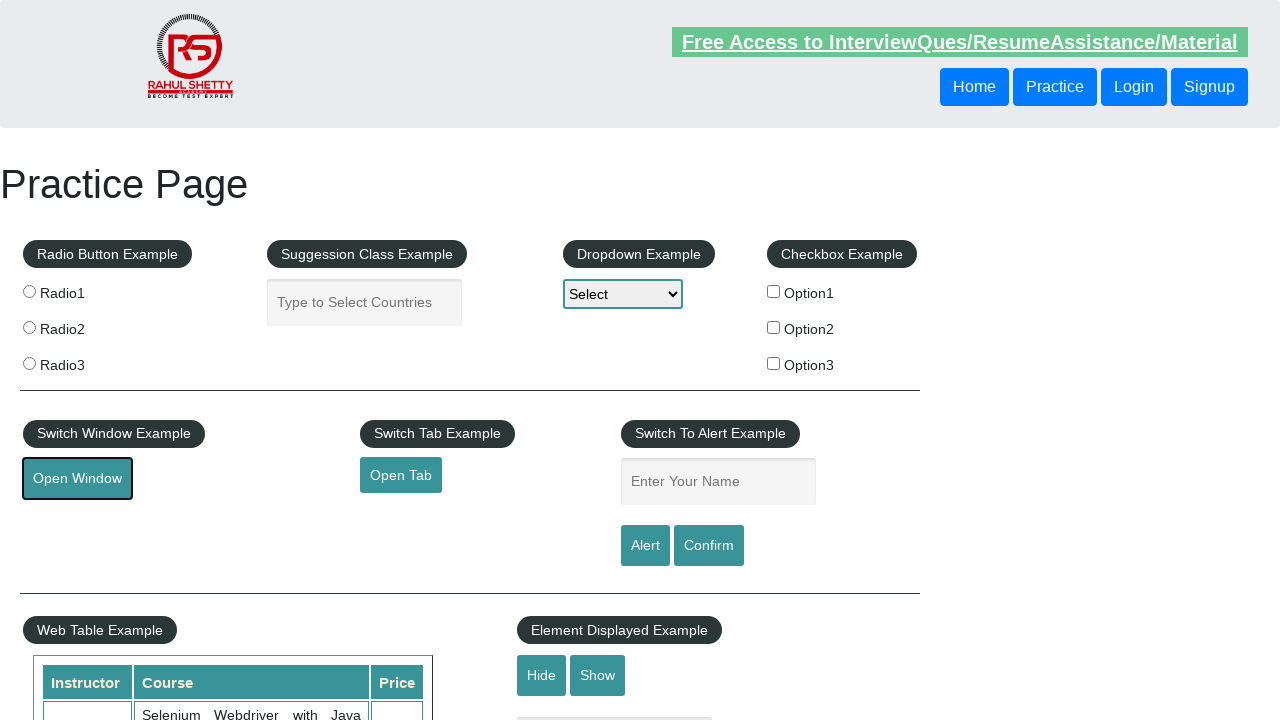

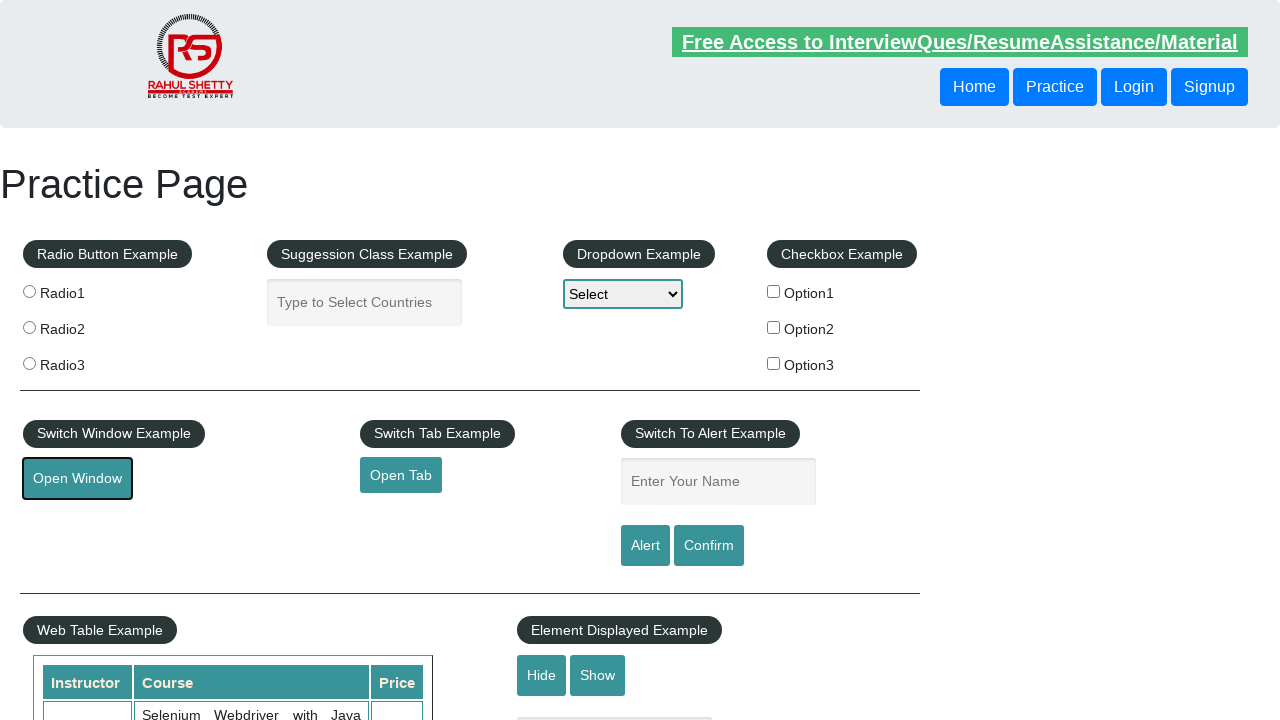